Tests navigation to a file upload page by clicking on the "File Upload" link, verifying the upload button appears, reloading the page, and then navigating again while demonstrating request event monitoring.

Starting URL: https://practice-automation.com/

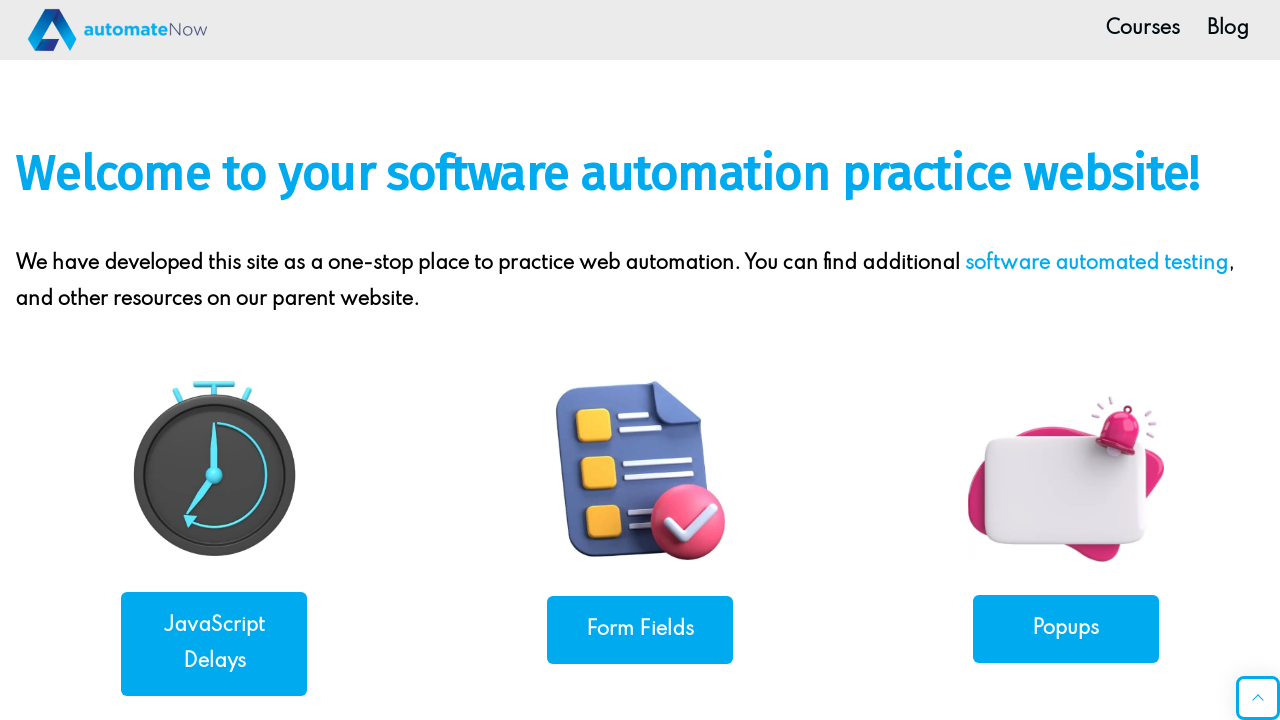

File Upload link is visible
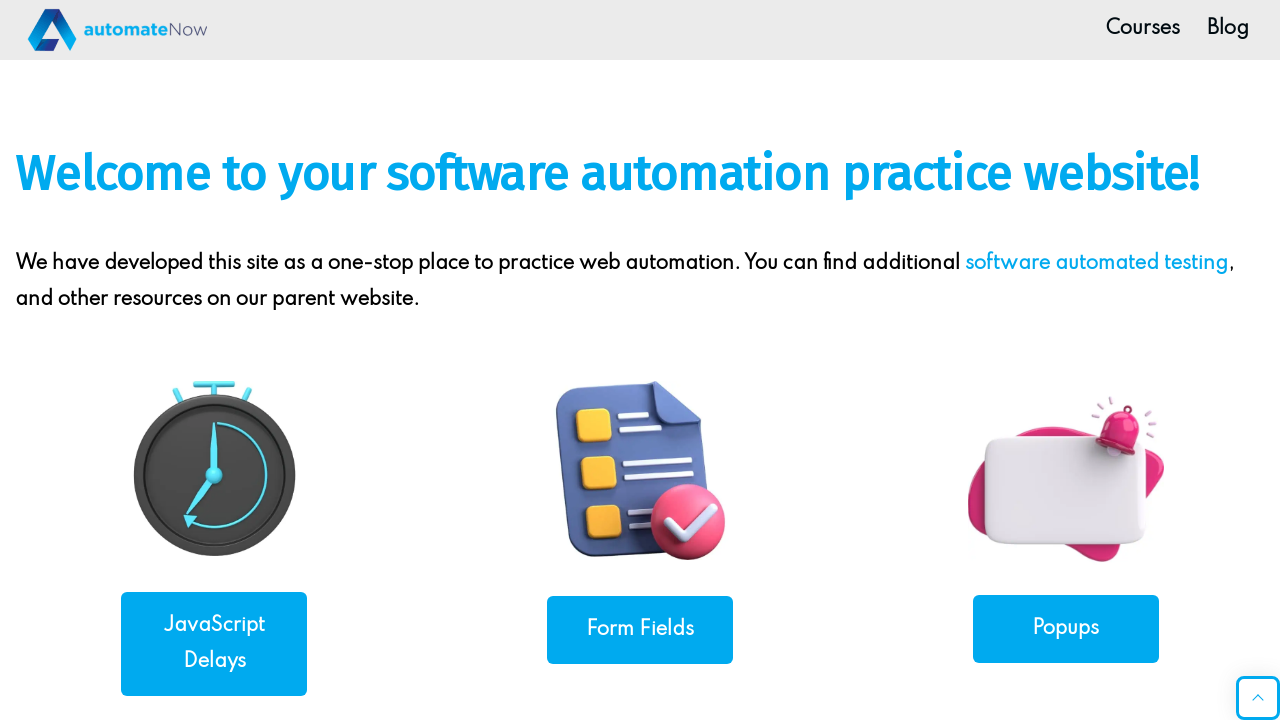

Clicked on the File Upload link at (1066, 360) on a:has-text("File Upload")
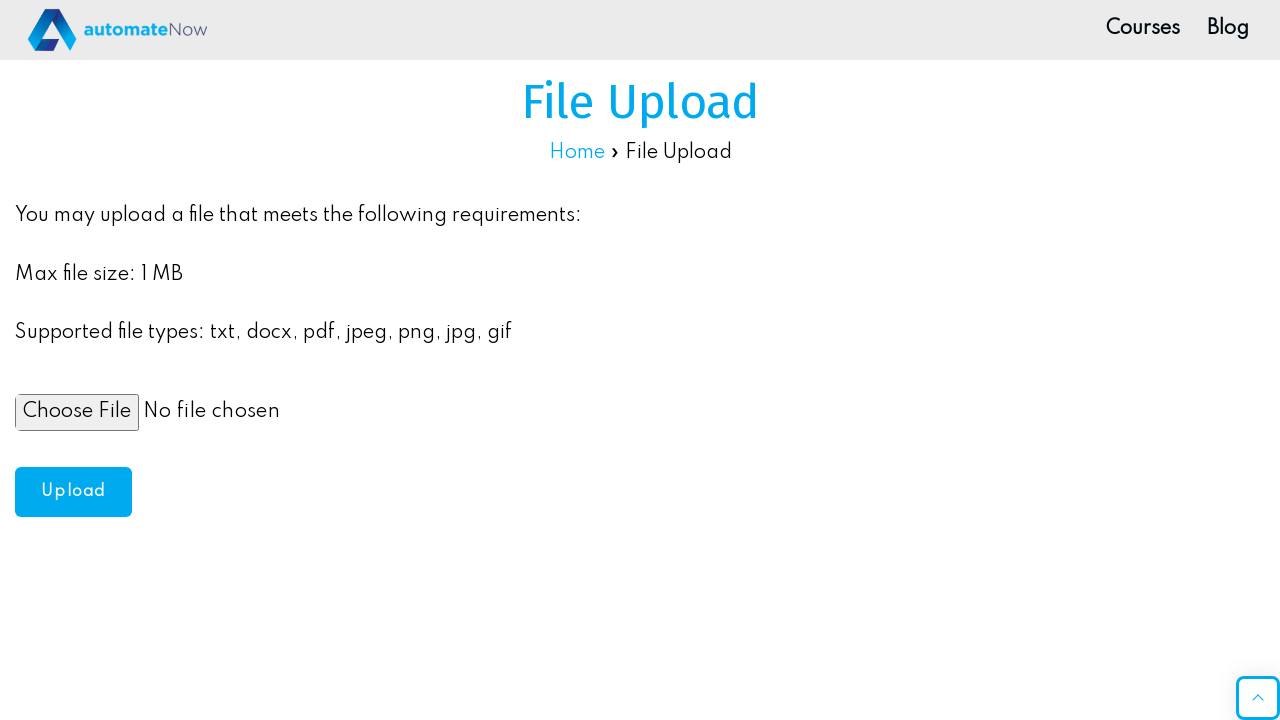

Upload button is visible on file upload page
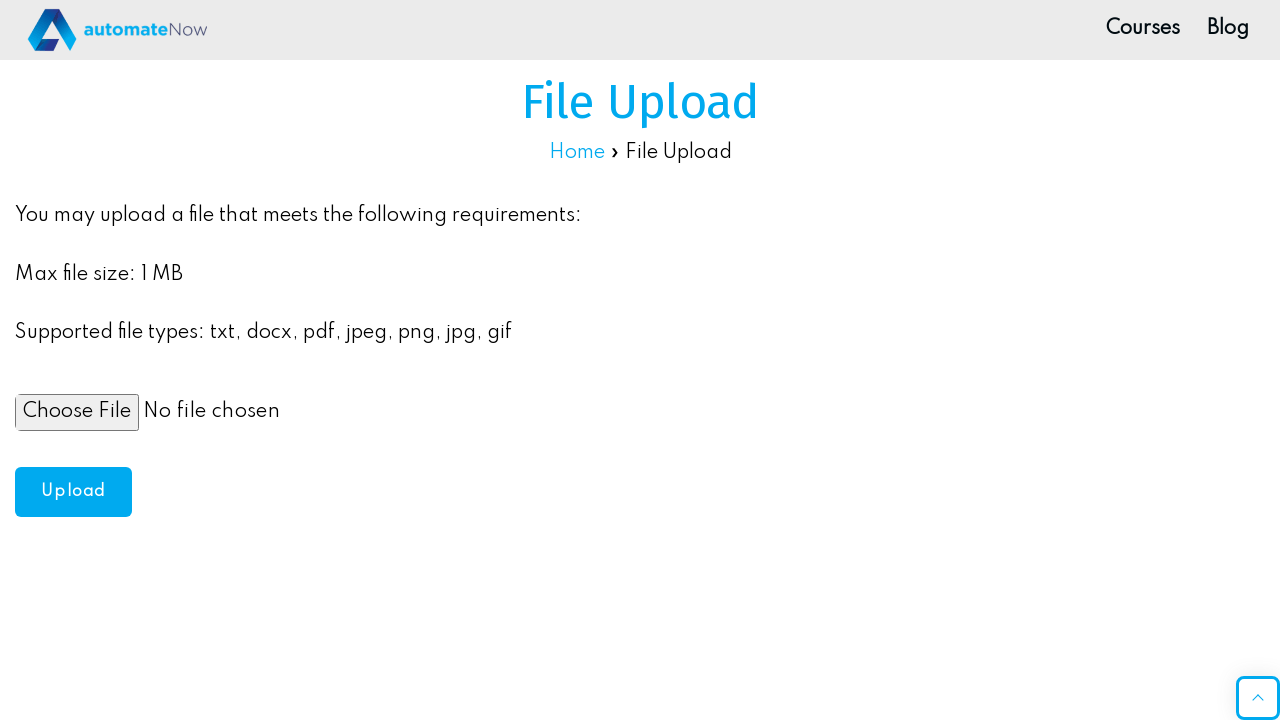

Reloaded the file upload page
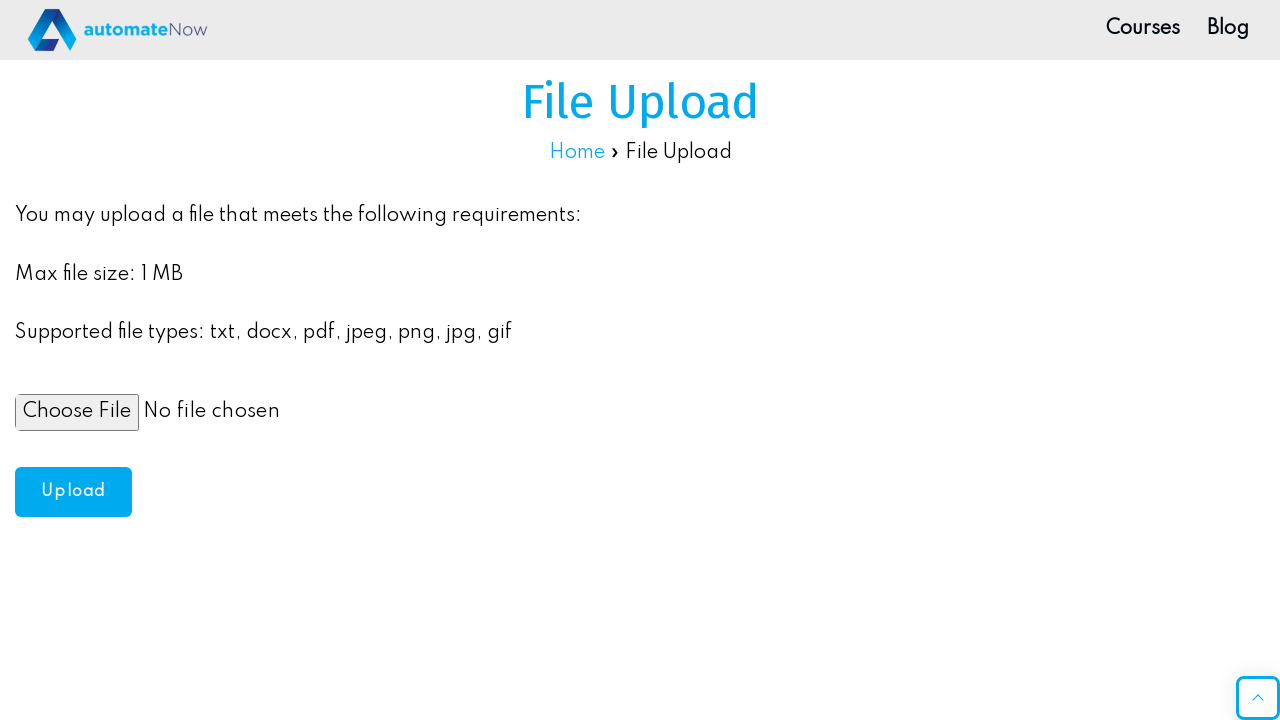

Navigated to practice automation home page
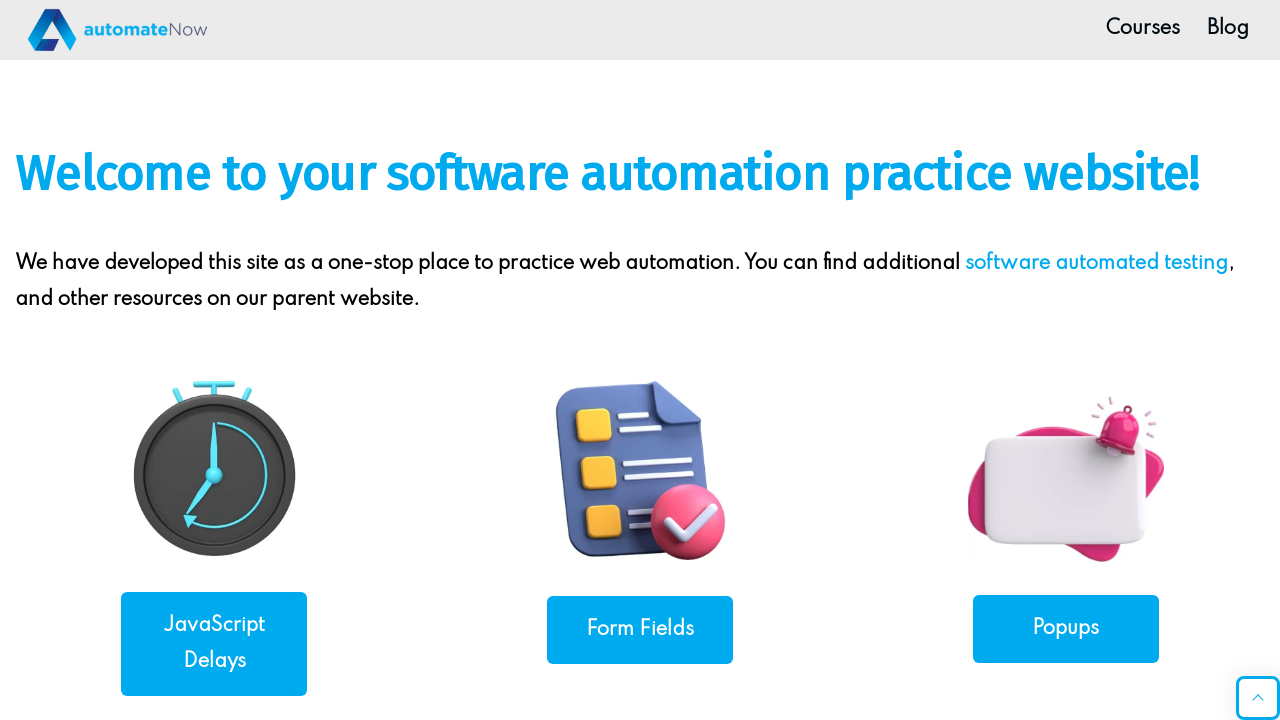

Page fully loaded with networkidle state
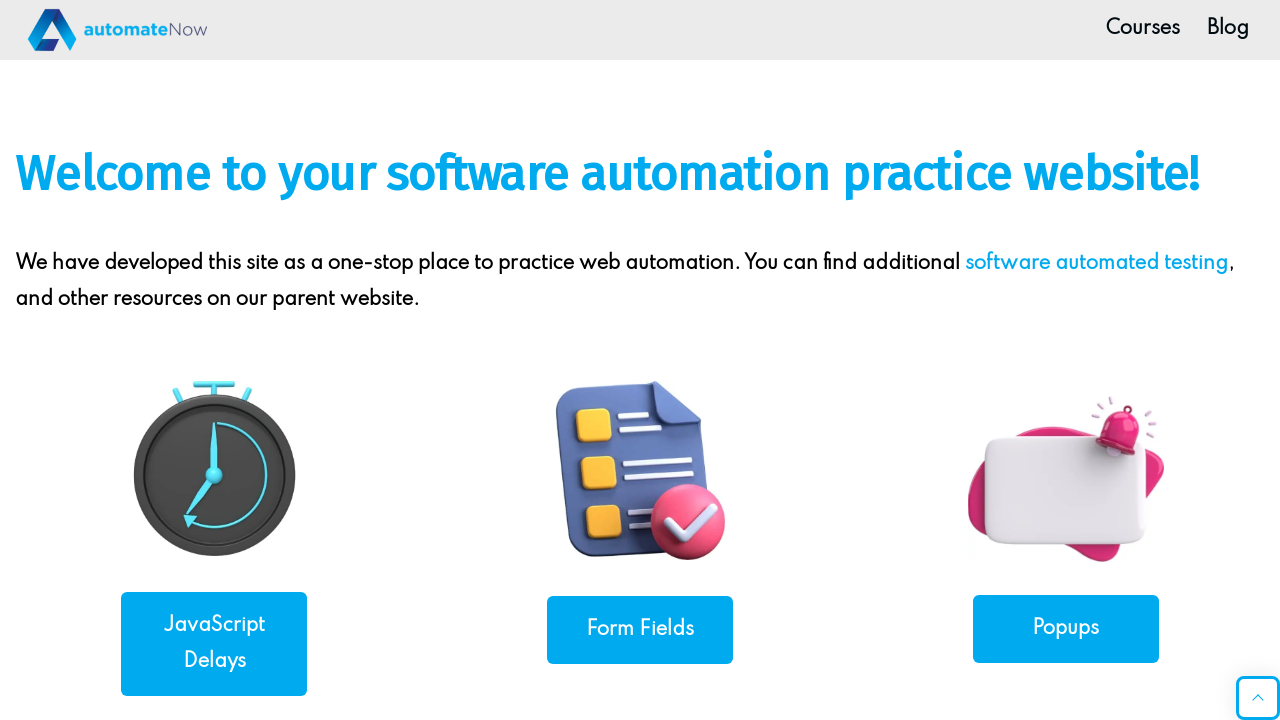

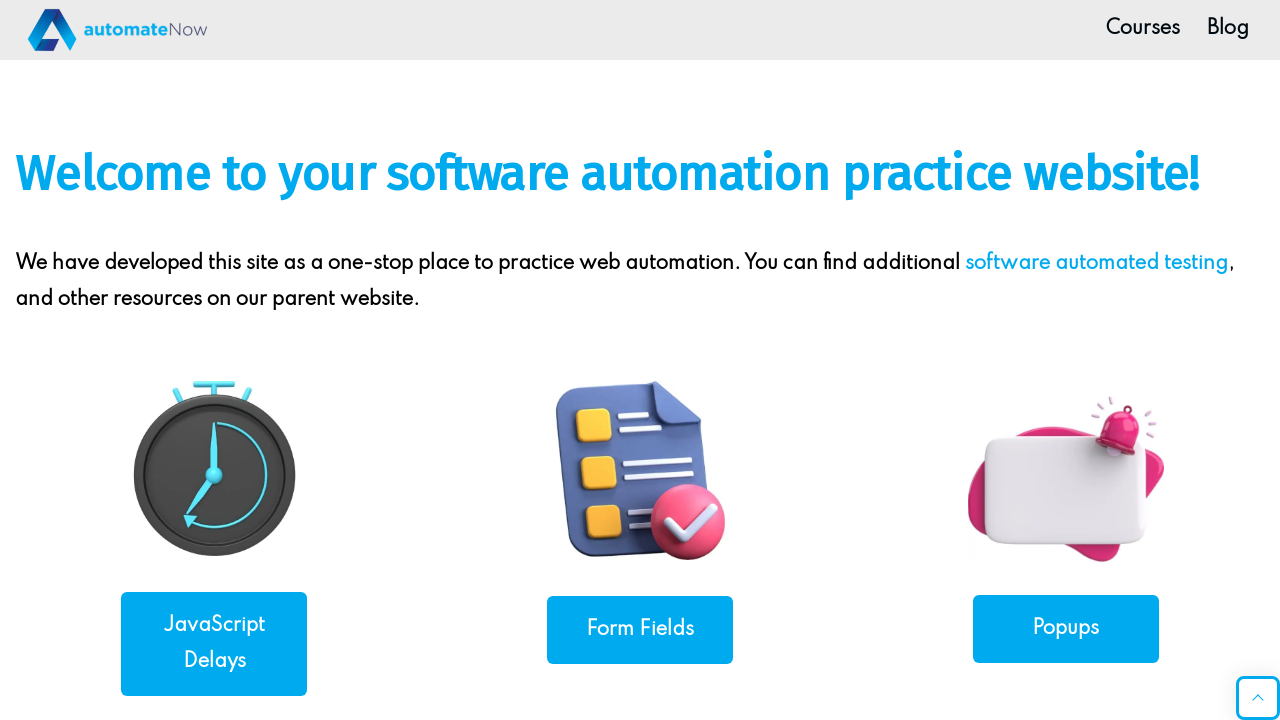